Tests window handling functionality by clicking a link that opens a new window, switching between windows, and verifying content in both windows

Starting URL: https://the-internet.herokuapp.com/windows

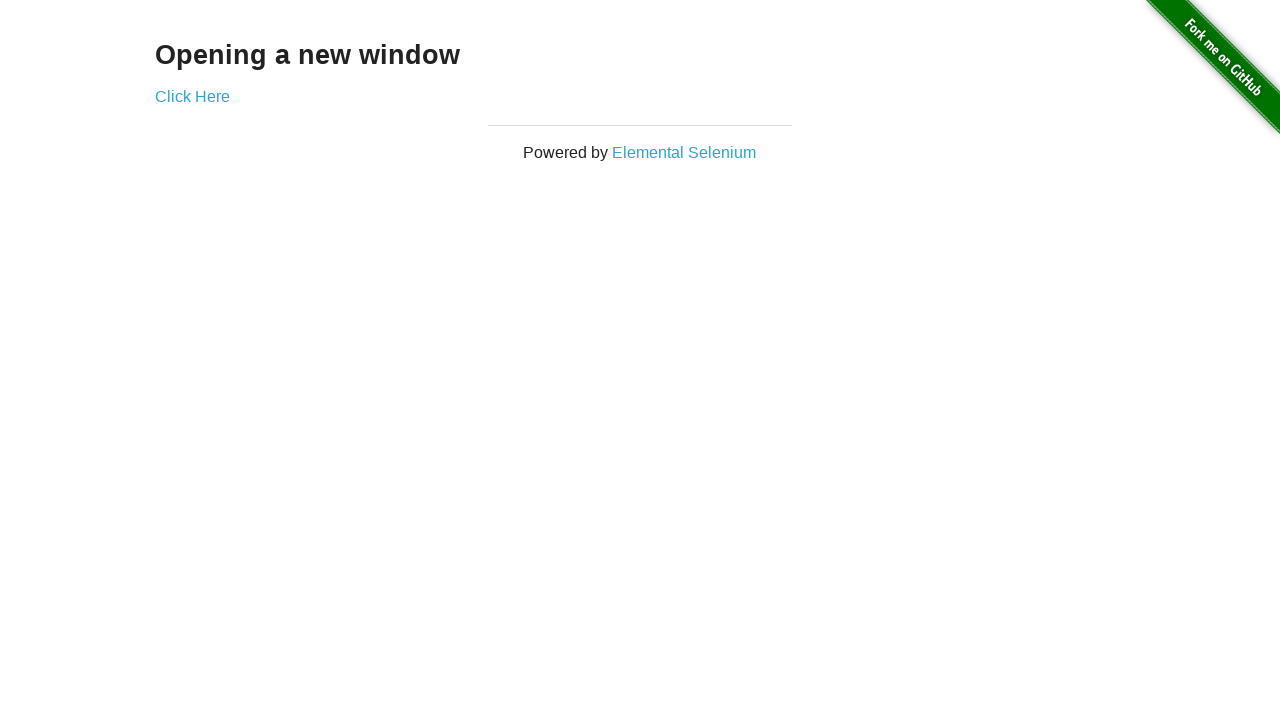

Clicked 'Click Here' link to open new window at (192, 96) on xpath=//a[.='Click Here']
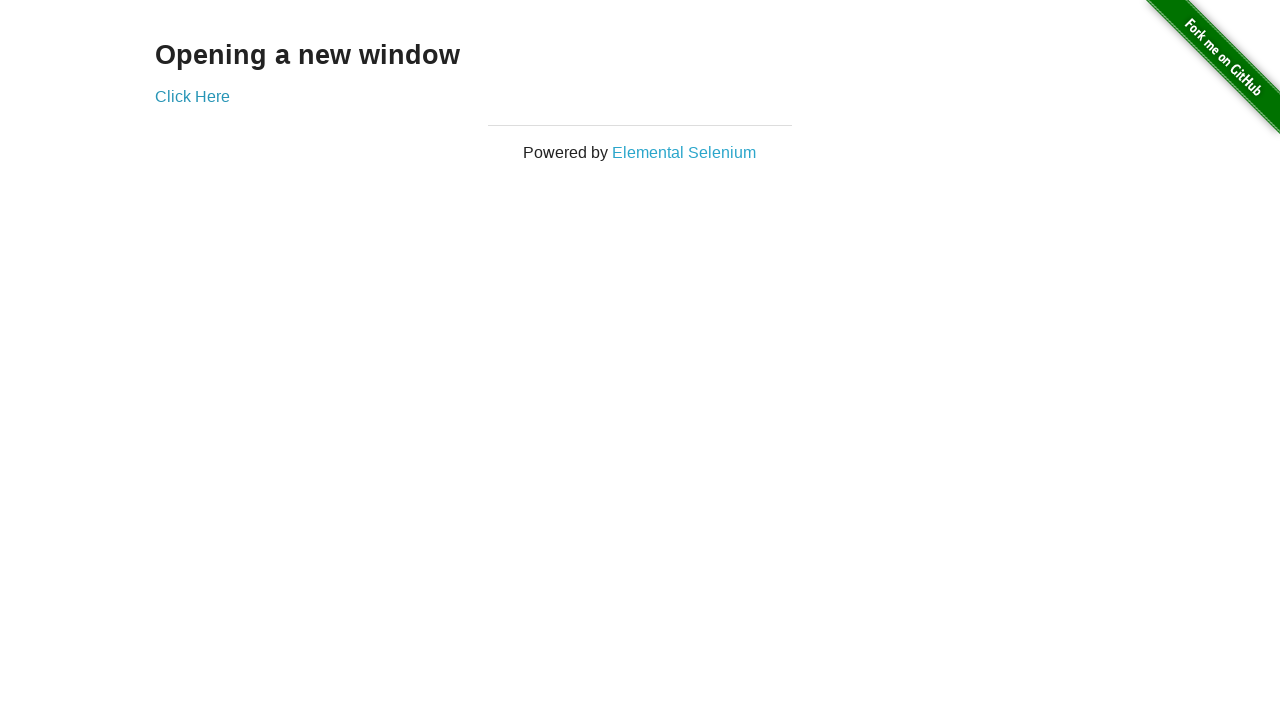

Waited for 'New Window' heading to load in new window
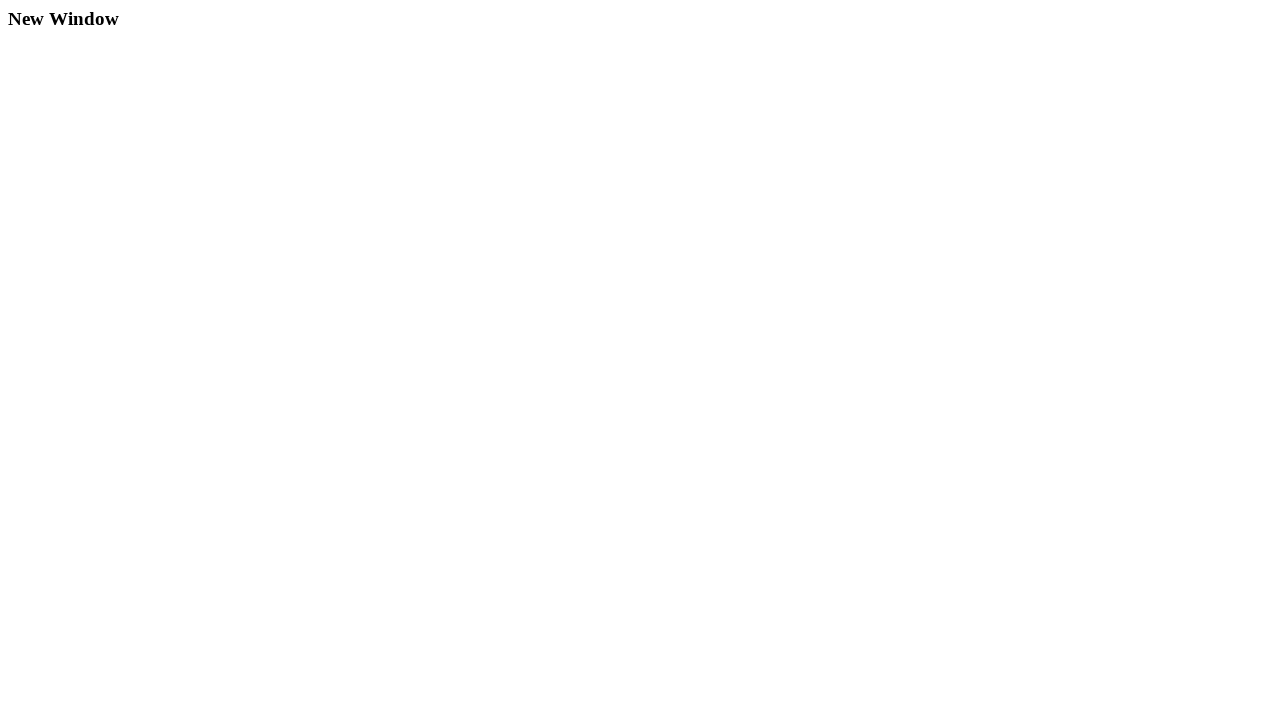

Retrieved text from new window heading: 'New Window'
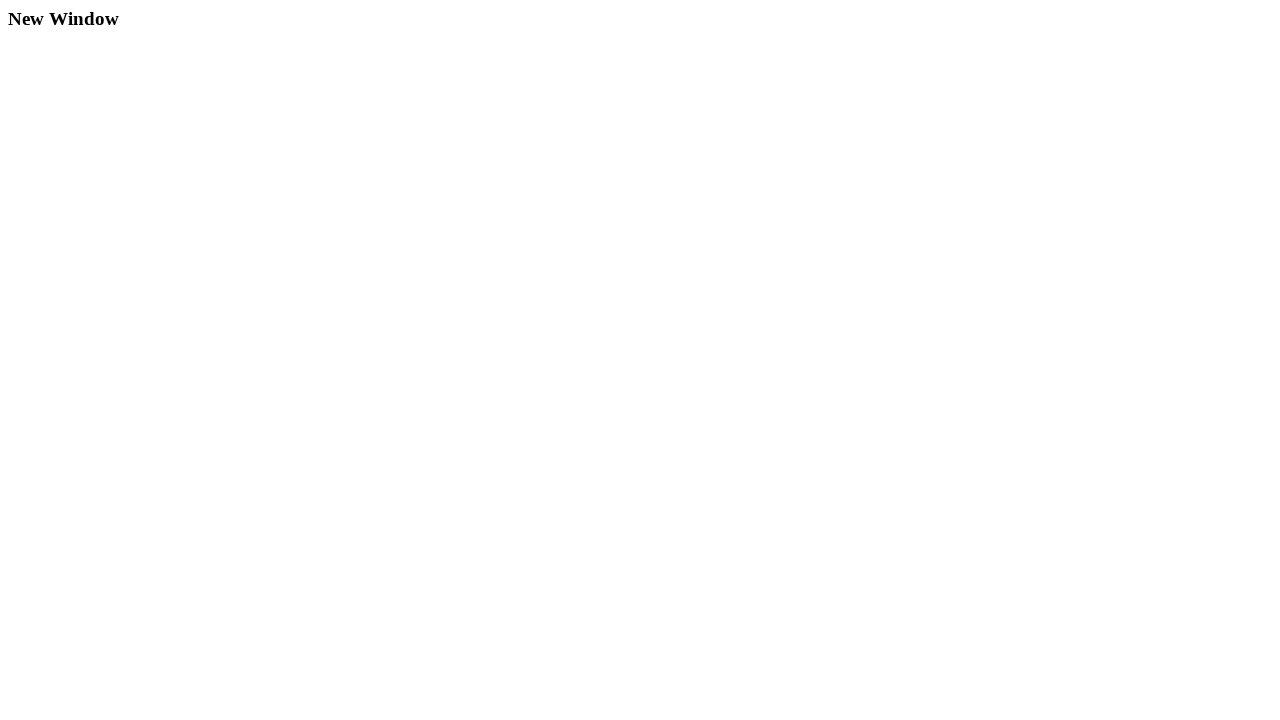

Retrieved text from original window heading: 'Opening a new window'
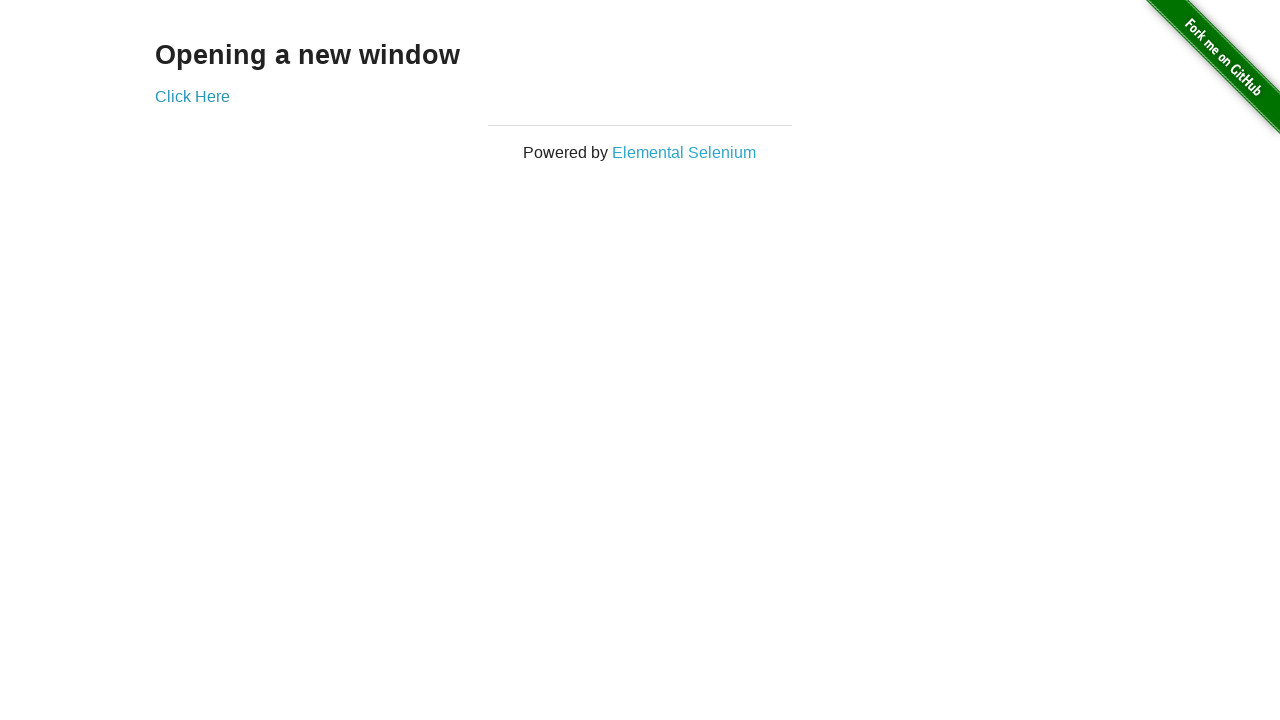

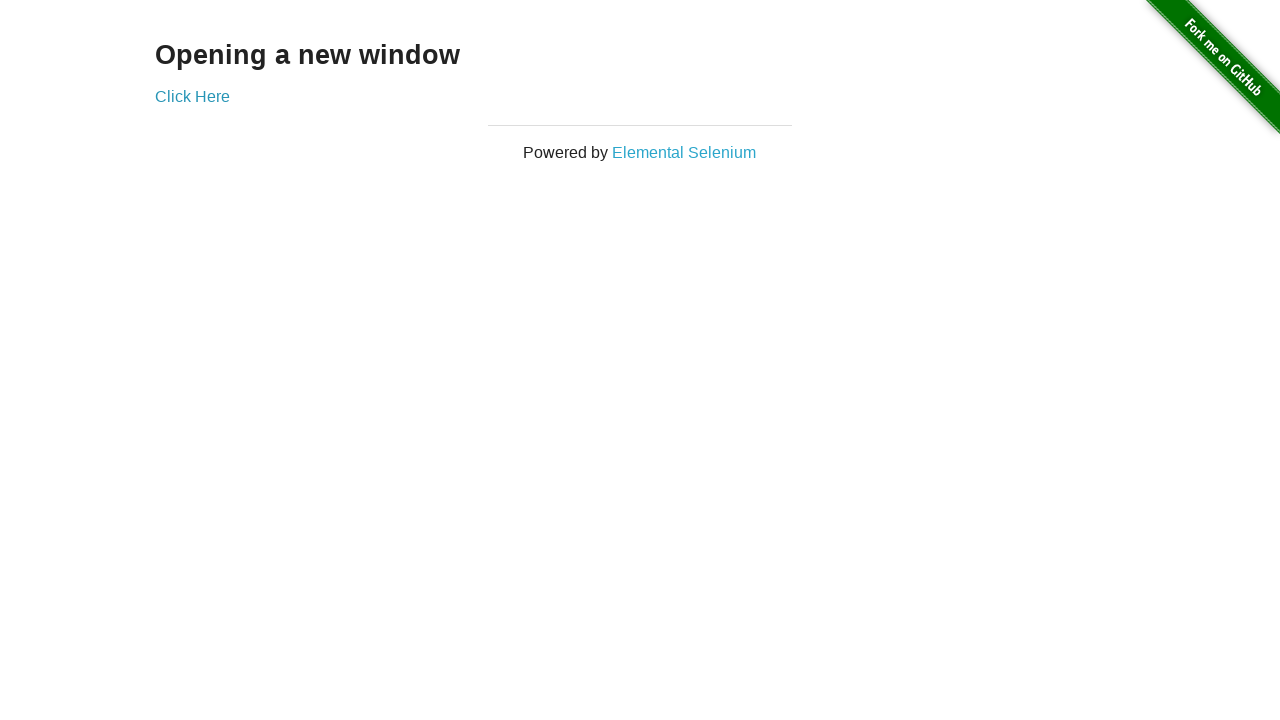